Tests registration form validation with empty data, verifying that all required field error messages appear

Starting URL: https://alada.vn/tai-khoan/dang-ky.html

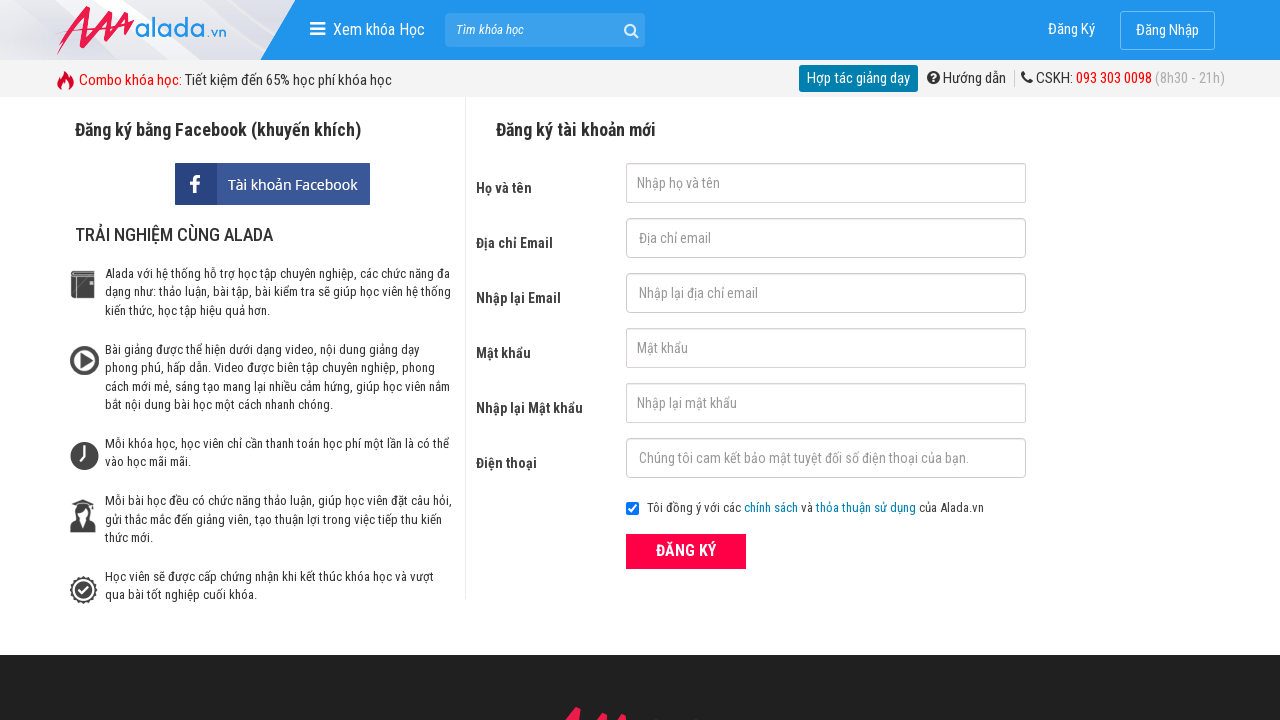

Navigated to registration form page
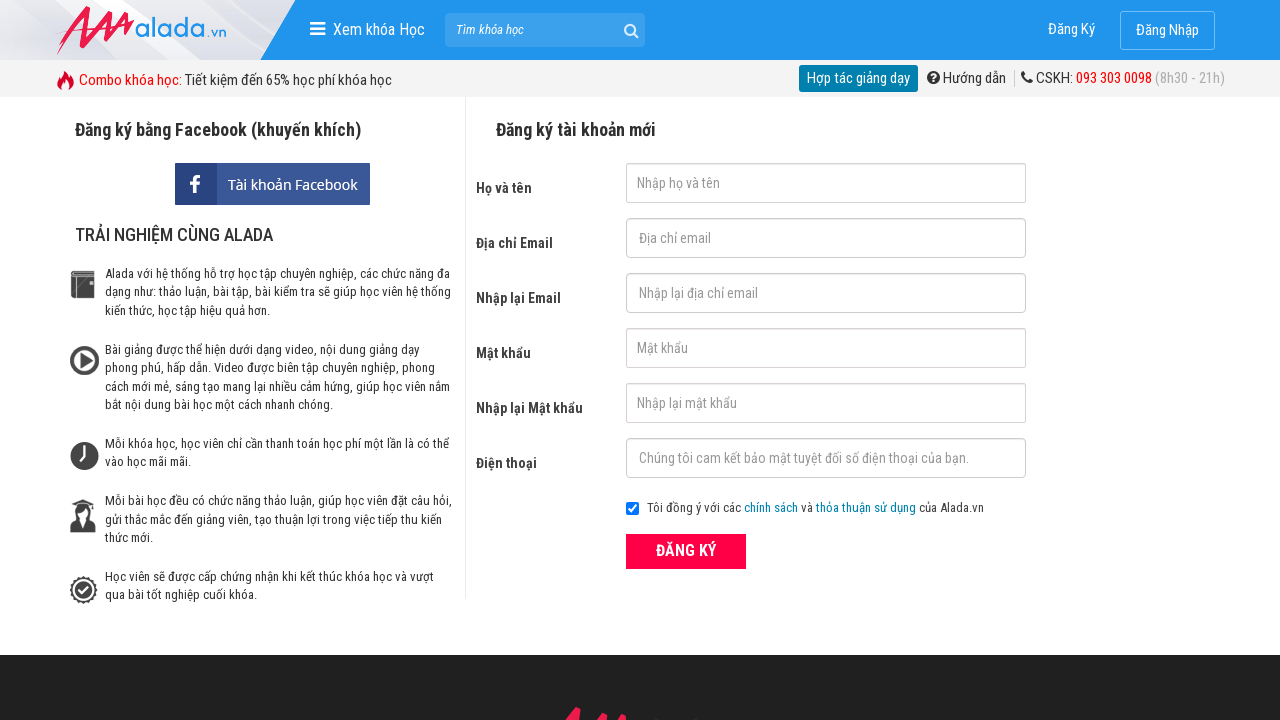

Clicked ĐĂNG KÝ button without filling any required fields at (686, 551) on xpath=//form[@id='frmLogin']//button[text()='ĐĂNG KÝ']
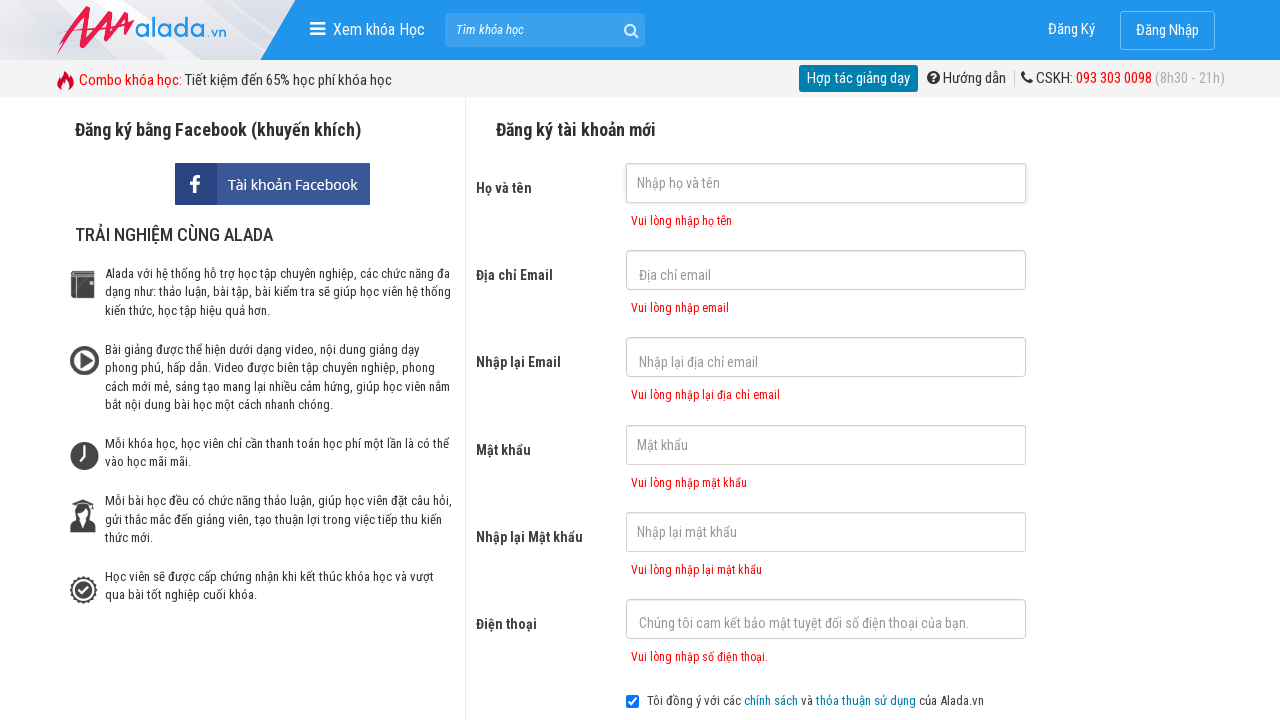

First name error message appeared, validating empty field validation
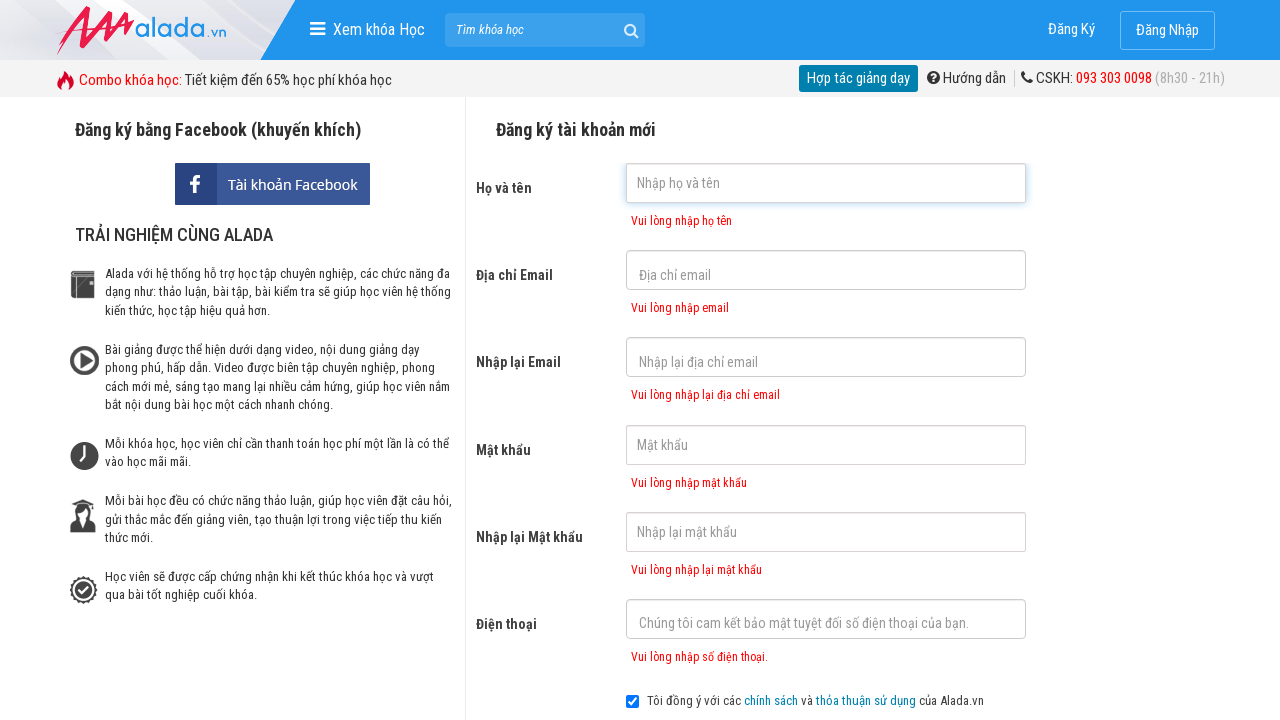

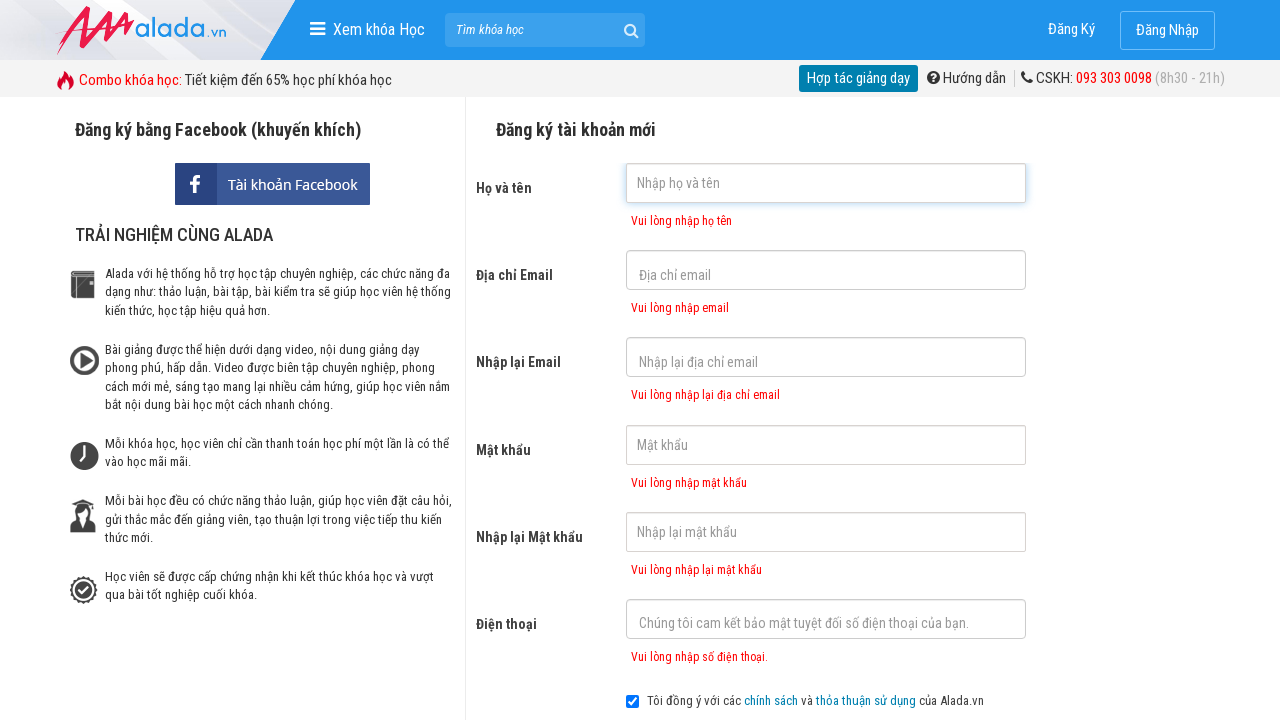